Tests Add/Remove Elements functionality by clicking the add button and then the delete button

Starting URL: https://the-internet.herokuapp.com/

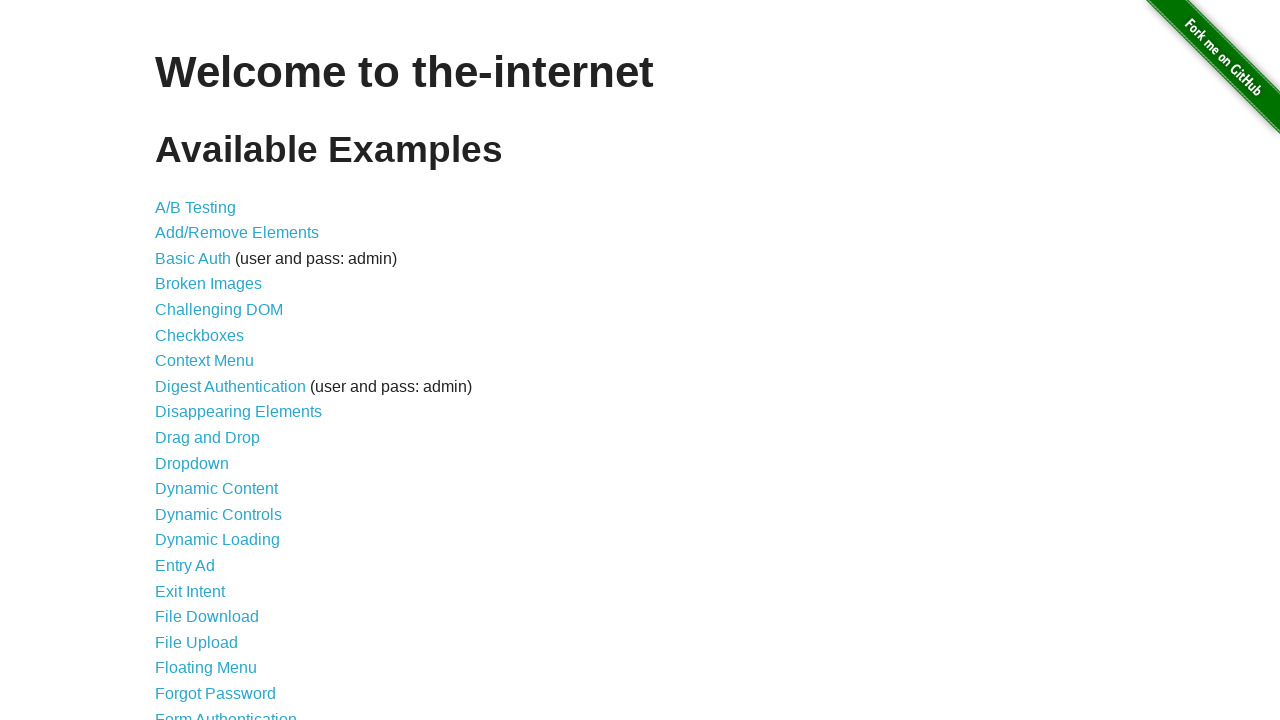

Clicked on Add/Remove Elements link at (237, 233) on ul > li:nth-child(2) a
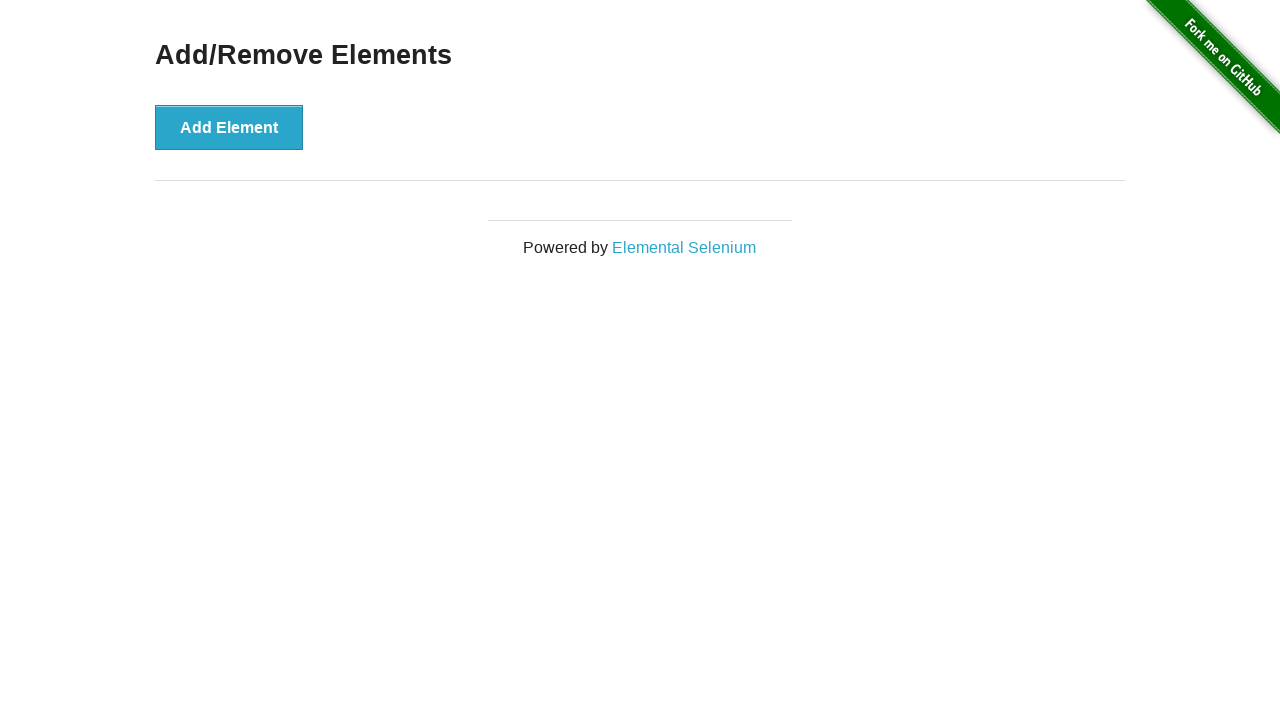

Validated heading text is 'Add/Remove Elements'
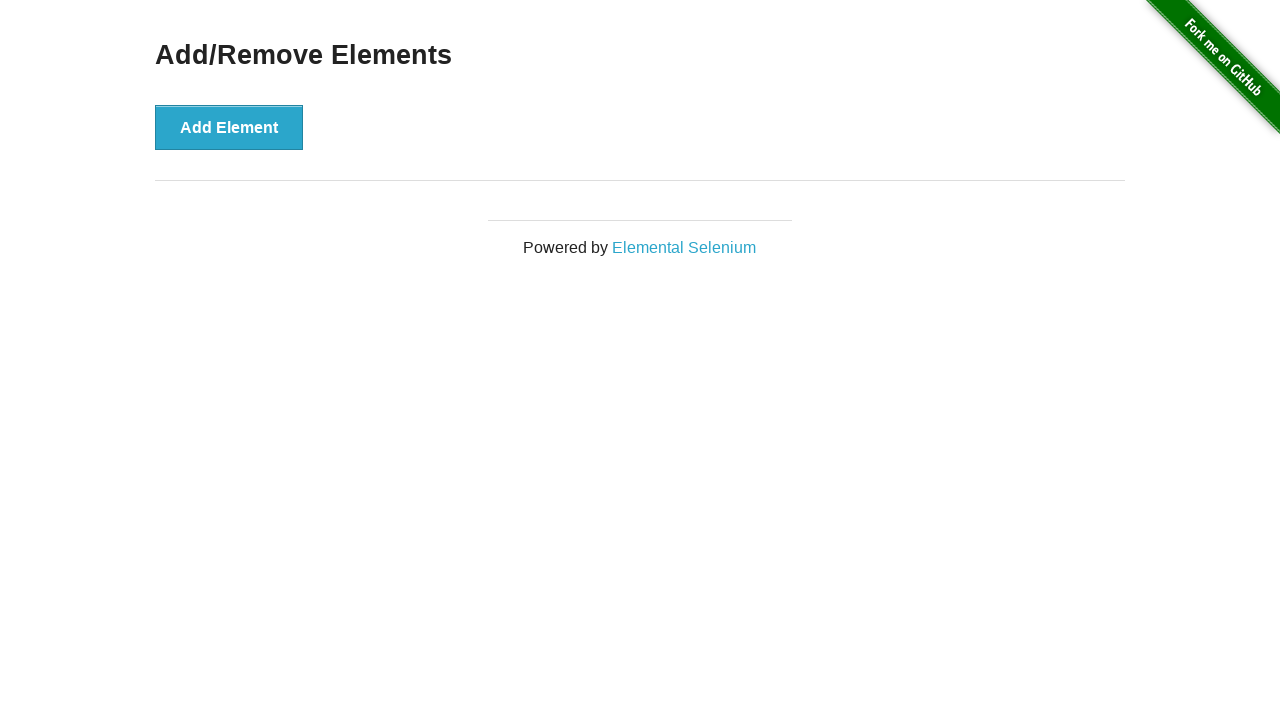

Clicked Add Element button at (229, 127) on button[onclick='addElement()']
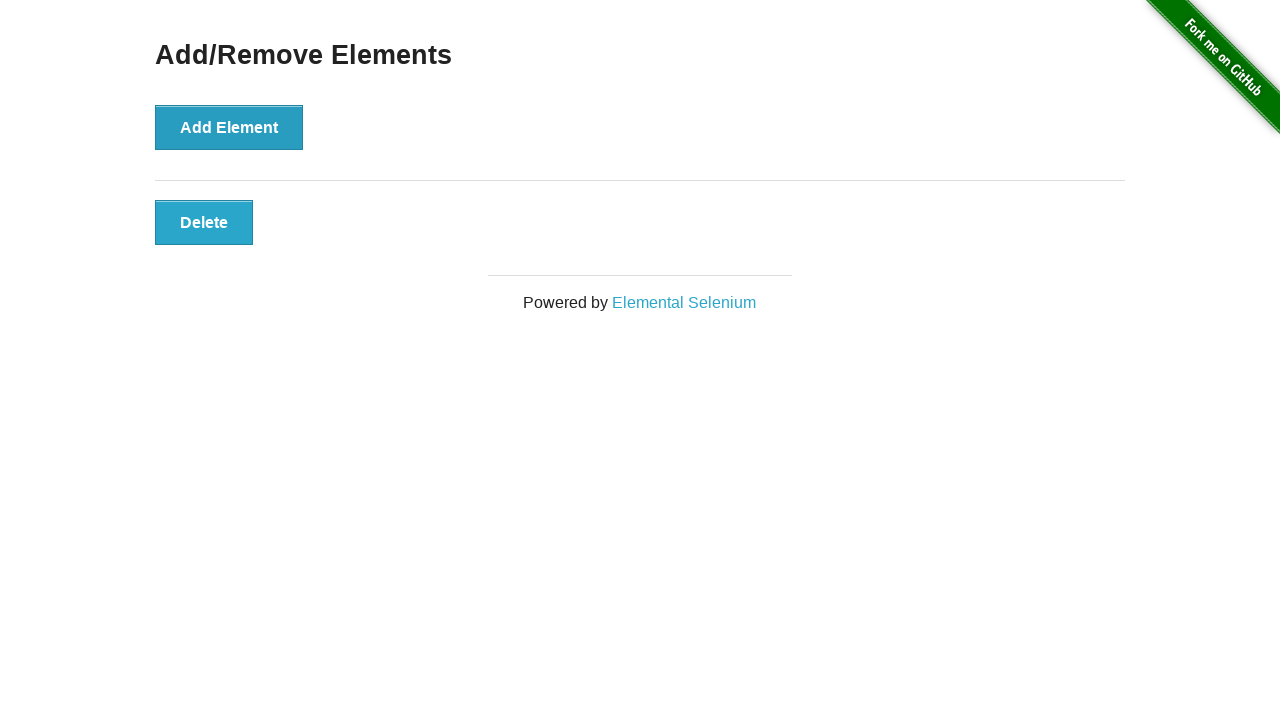

Clicked Delete button to remove element at (204, 222) on #elements button
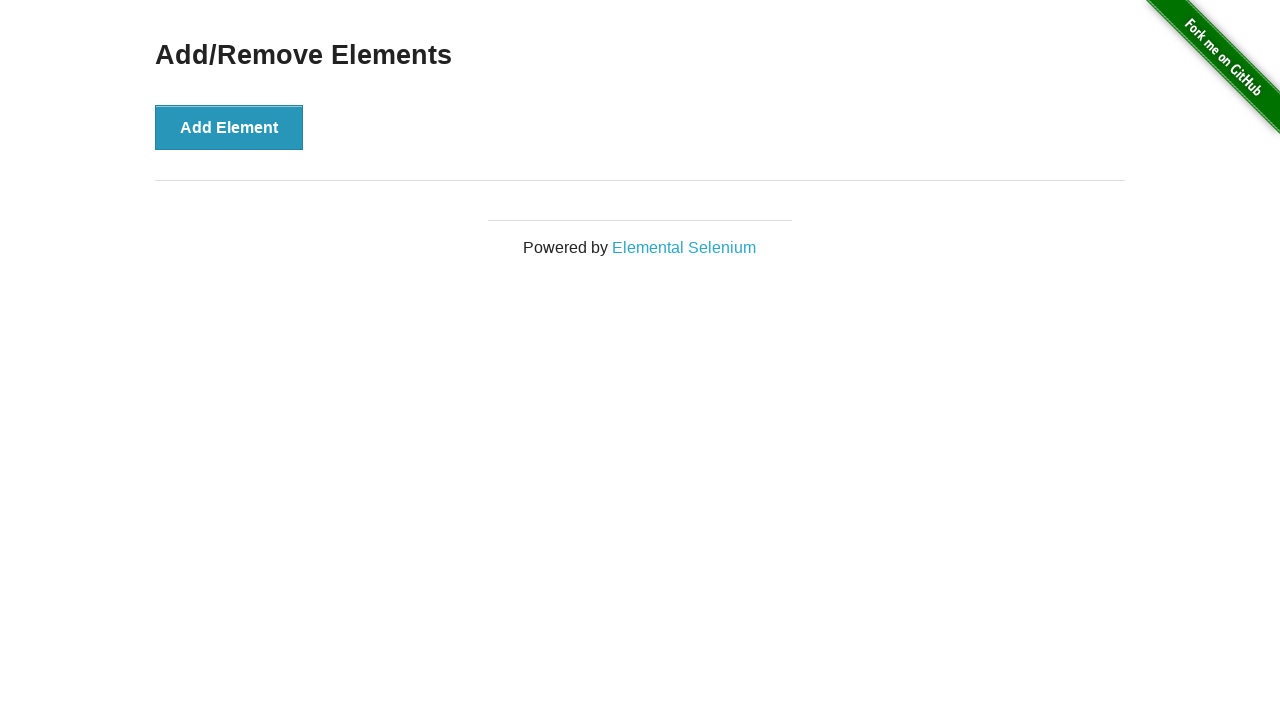

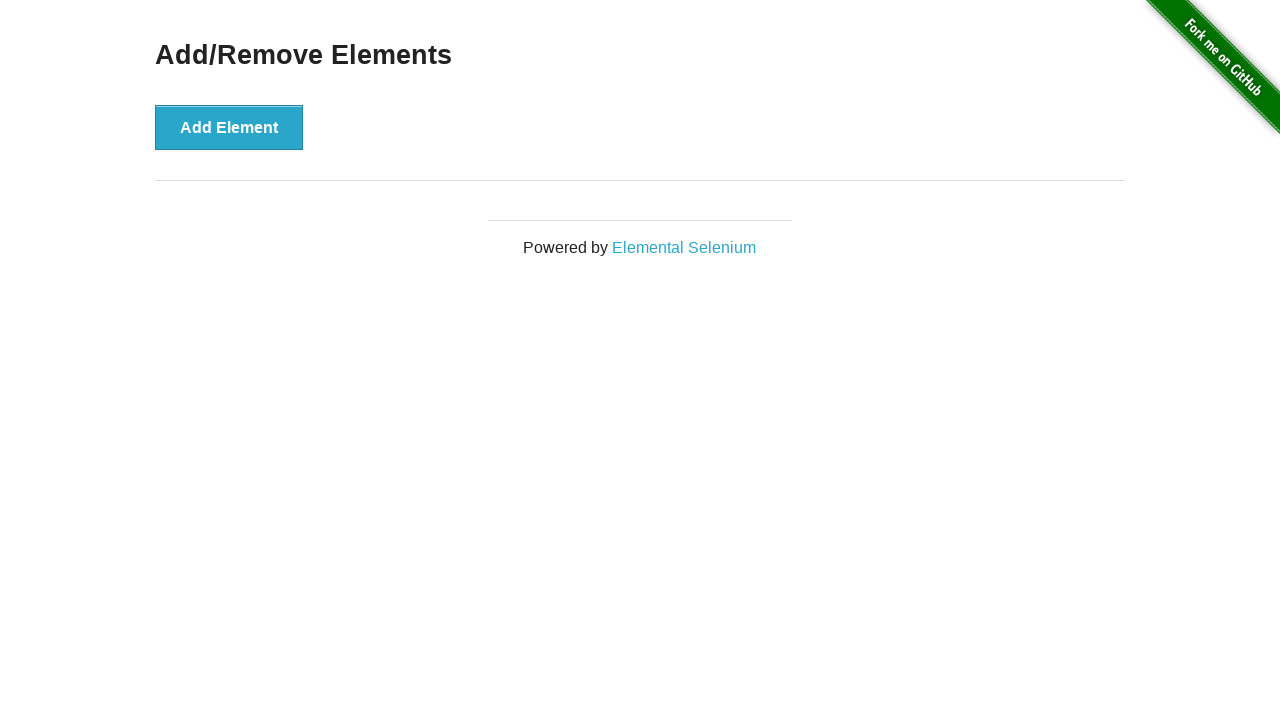